Tests JavaScript alert handling by clicking the alert button and handling the popup

Starting URL: https://the-internet.herokuapp.com/javascript_alerts

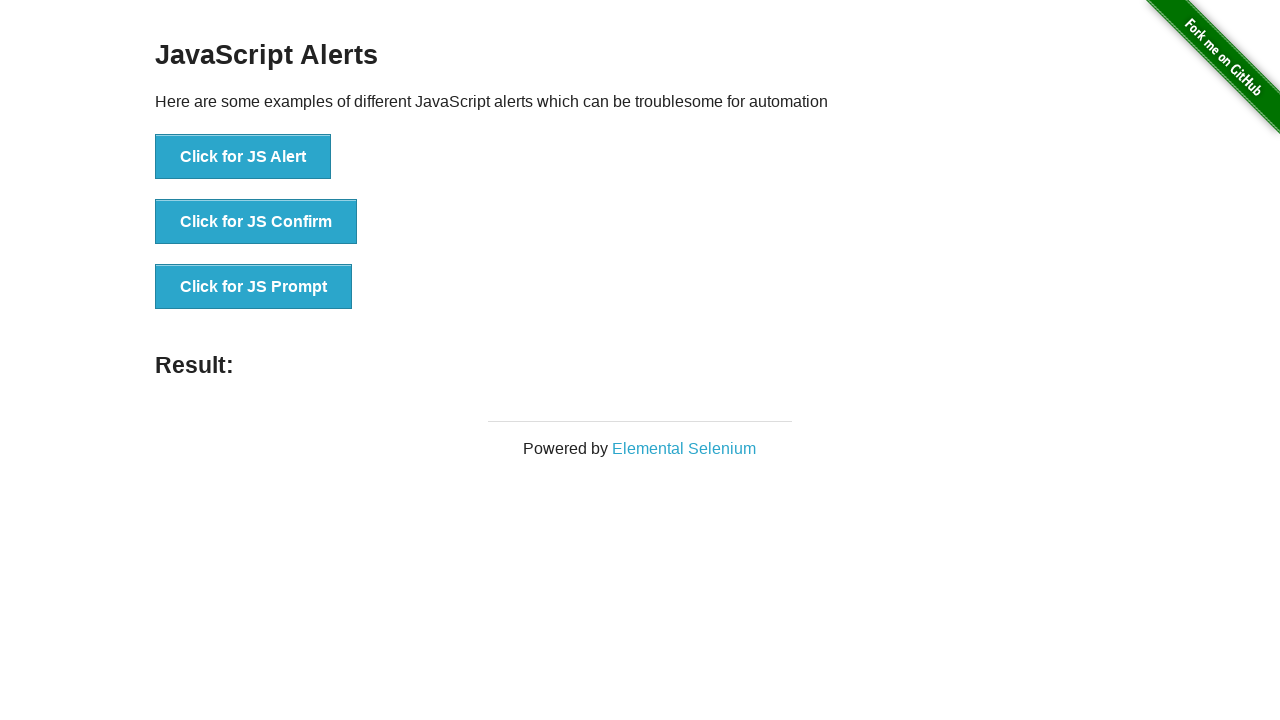

Set up dialog handler to automatically accept alerts
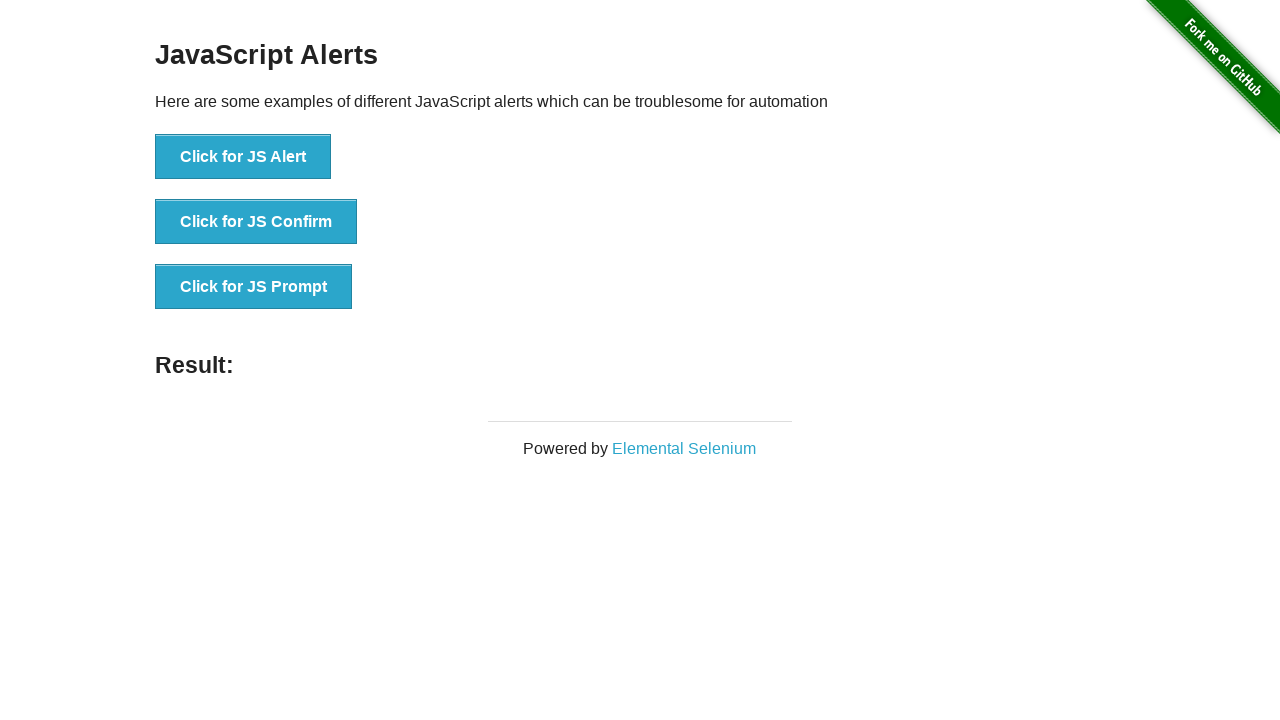

Clicked the 'Click for JS Alert' button at (243, 157) on button:has-text('Click for JS Alert')
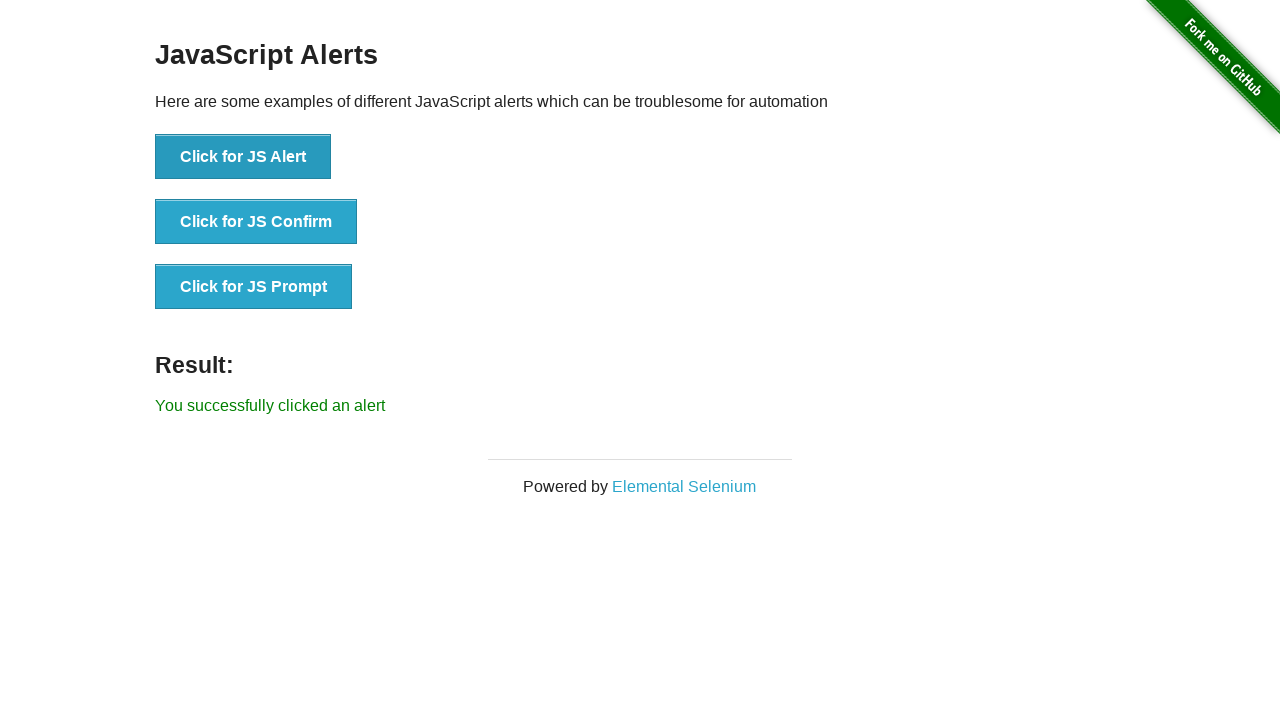

Verified success message 'You successfully clicked an alert' appeared
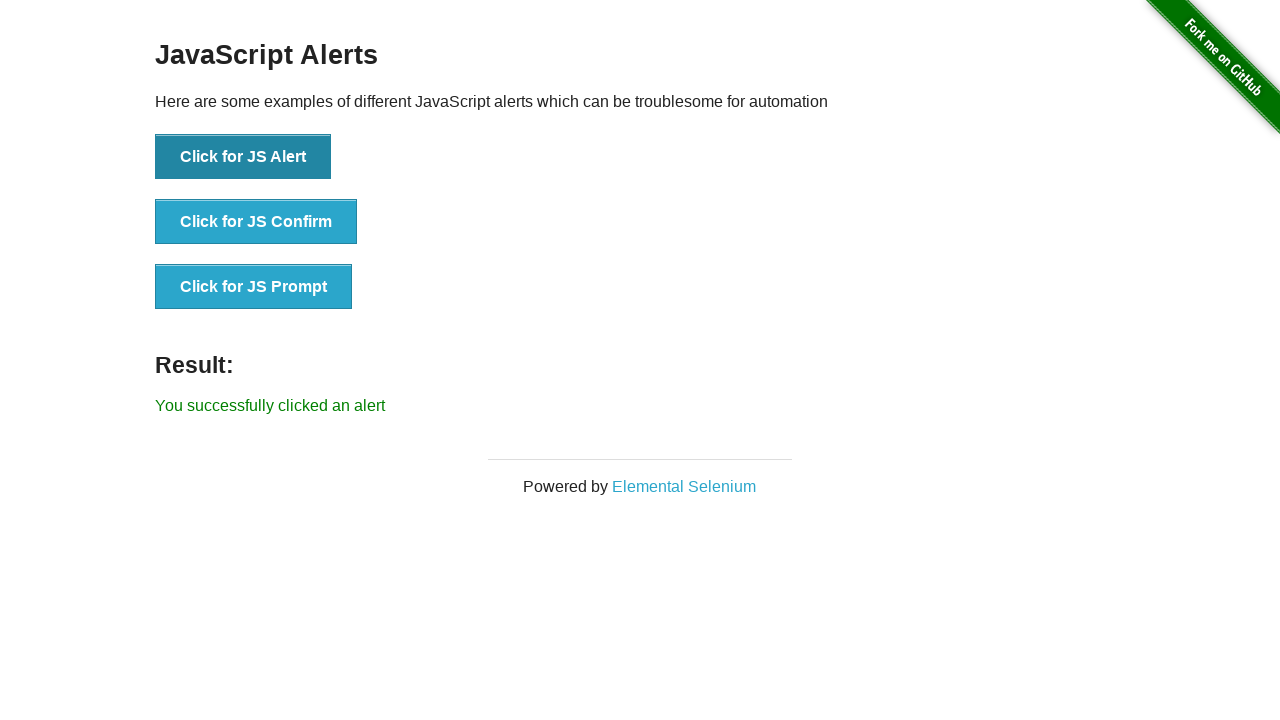

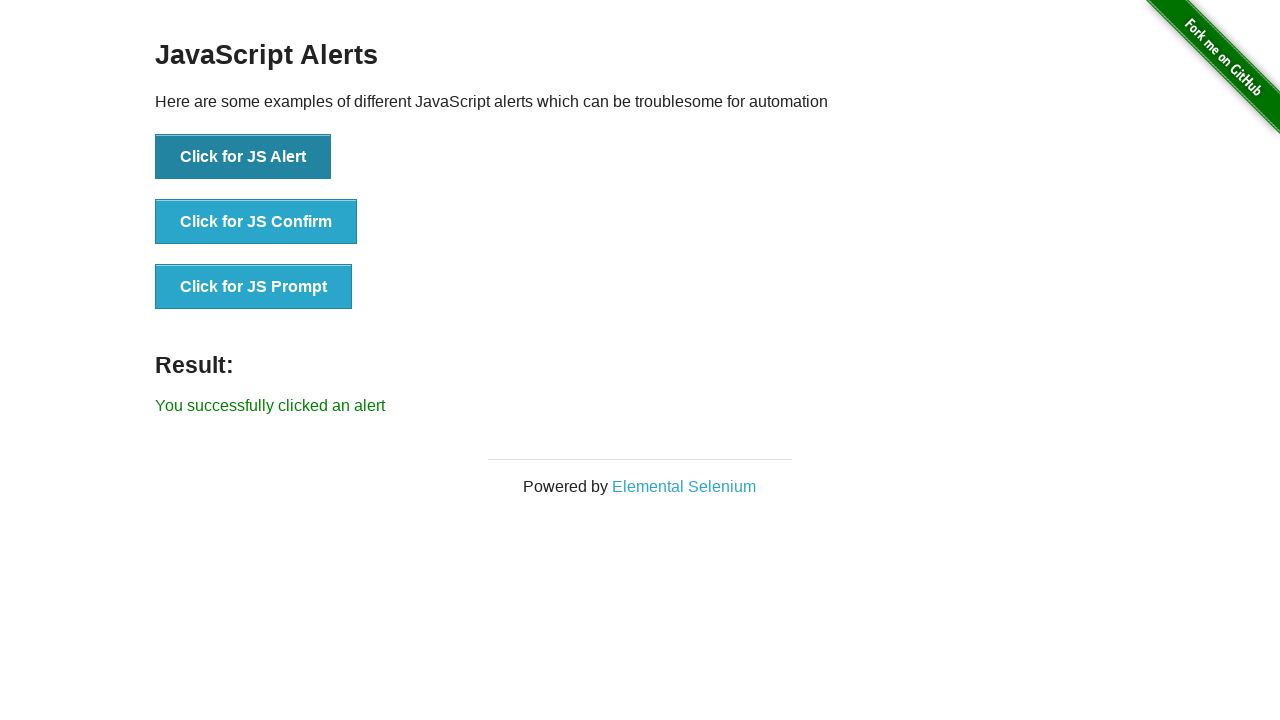